Tests iframe interaction on W3Schools Try It editor by switching to the result iframe and clicking on a link to w3schools.com

Starting URL: https://www.w3schools.com/html/tryit.asp?filename=tryhtml_attributes_link

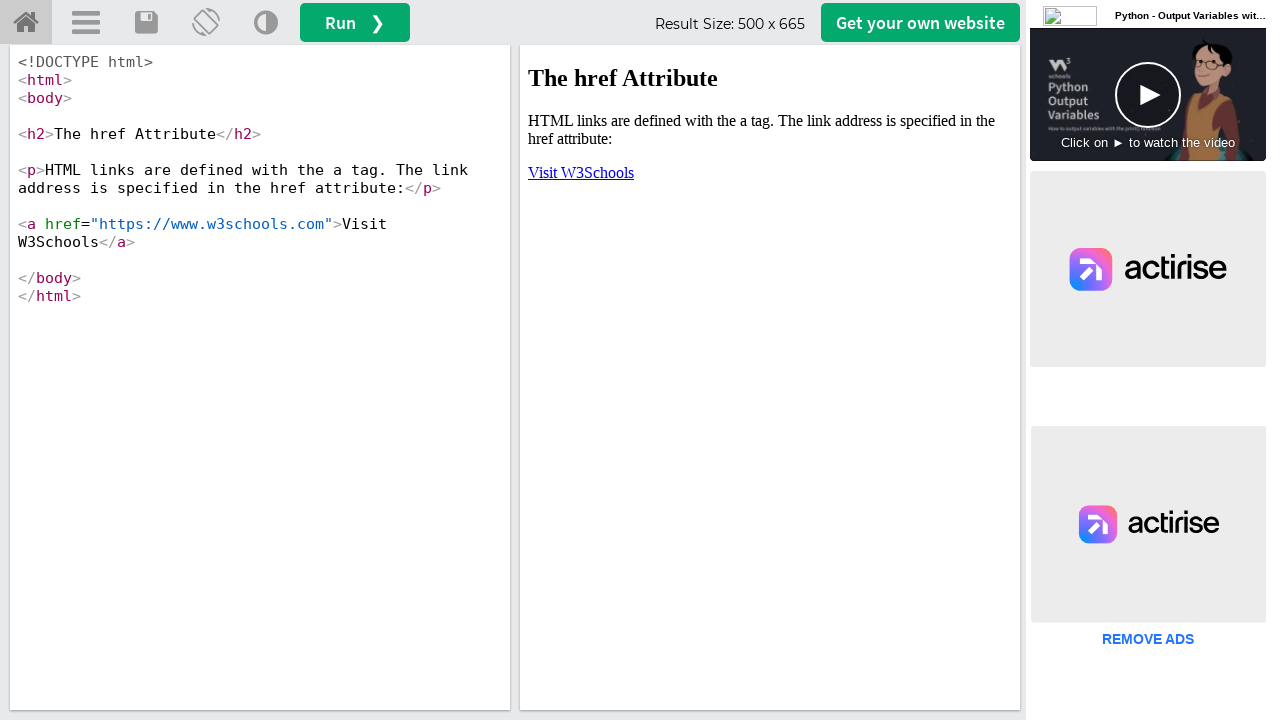

Waited for iframe with id 'iframeResult' to be present
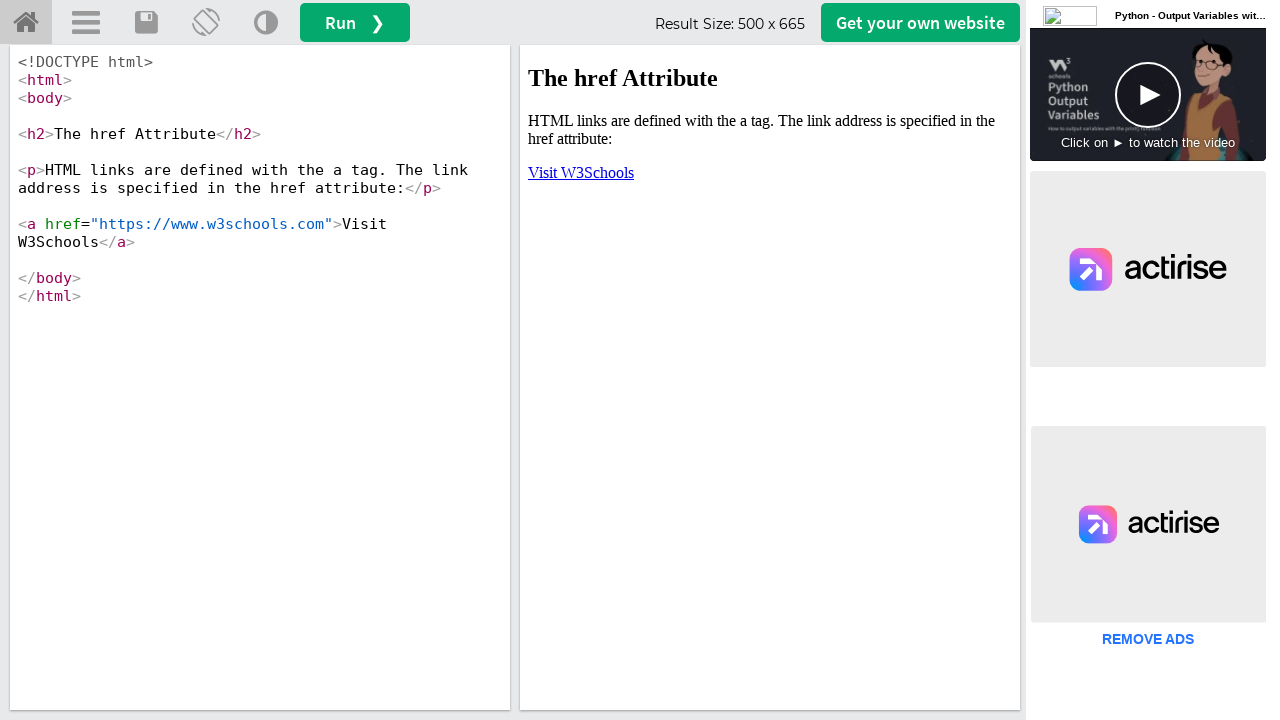

Located and switched to the result iframe
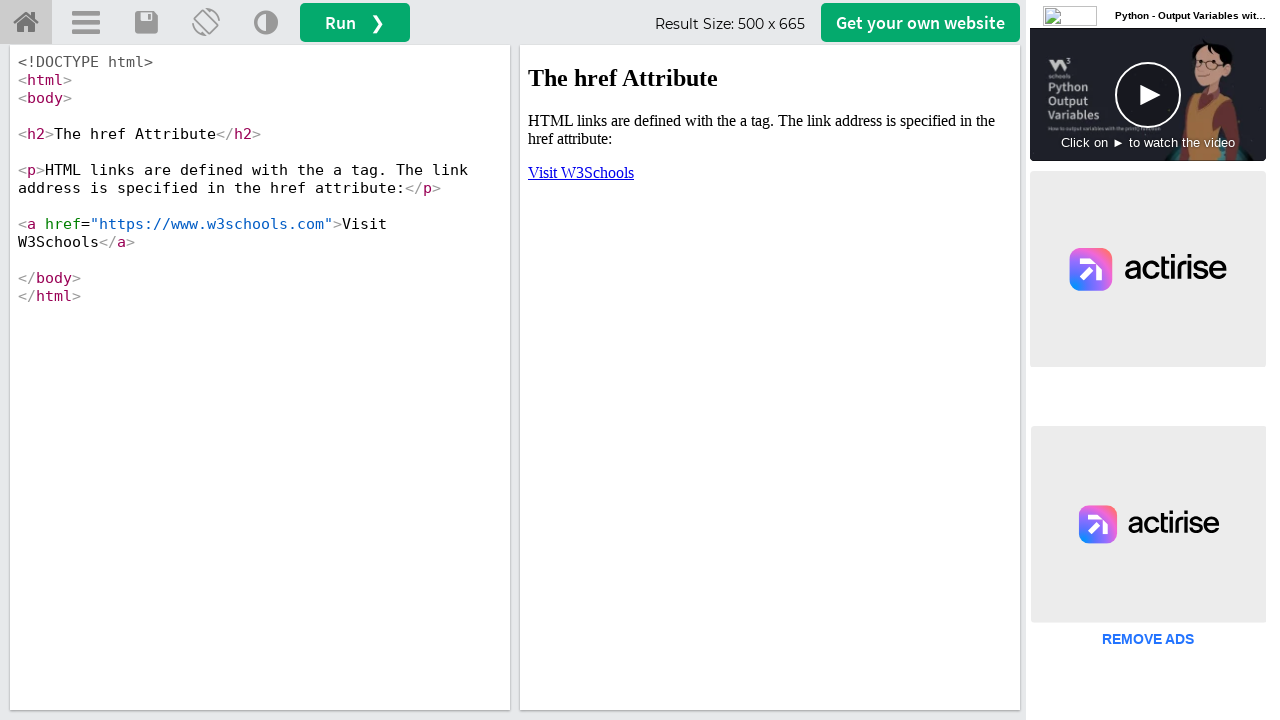

Clicked on the w3schools.com link within the iframe at (581, 172) on #iframeResult >> internal:control=enter-frame >> a[href='https://www.w3schools.c
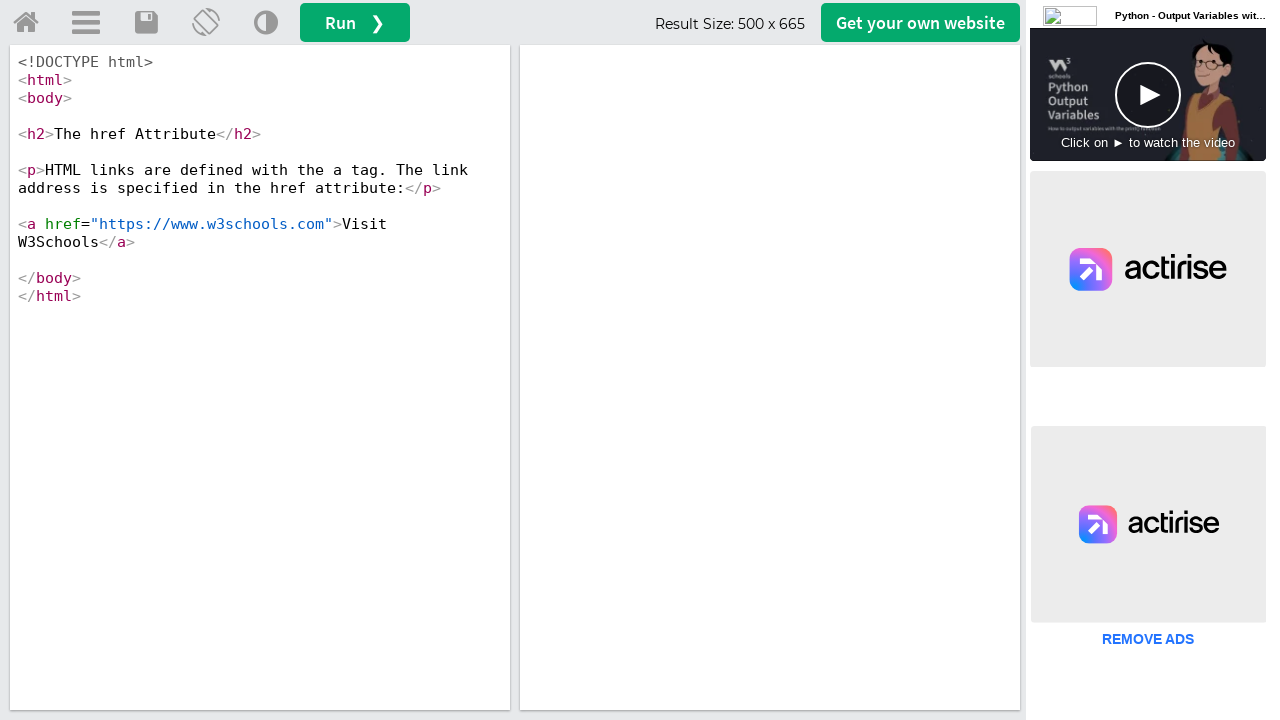

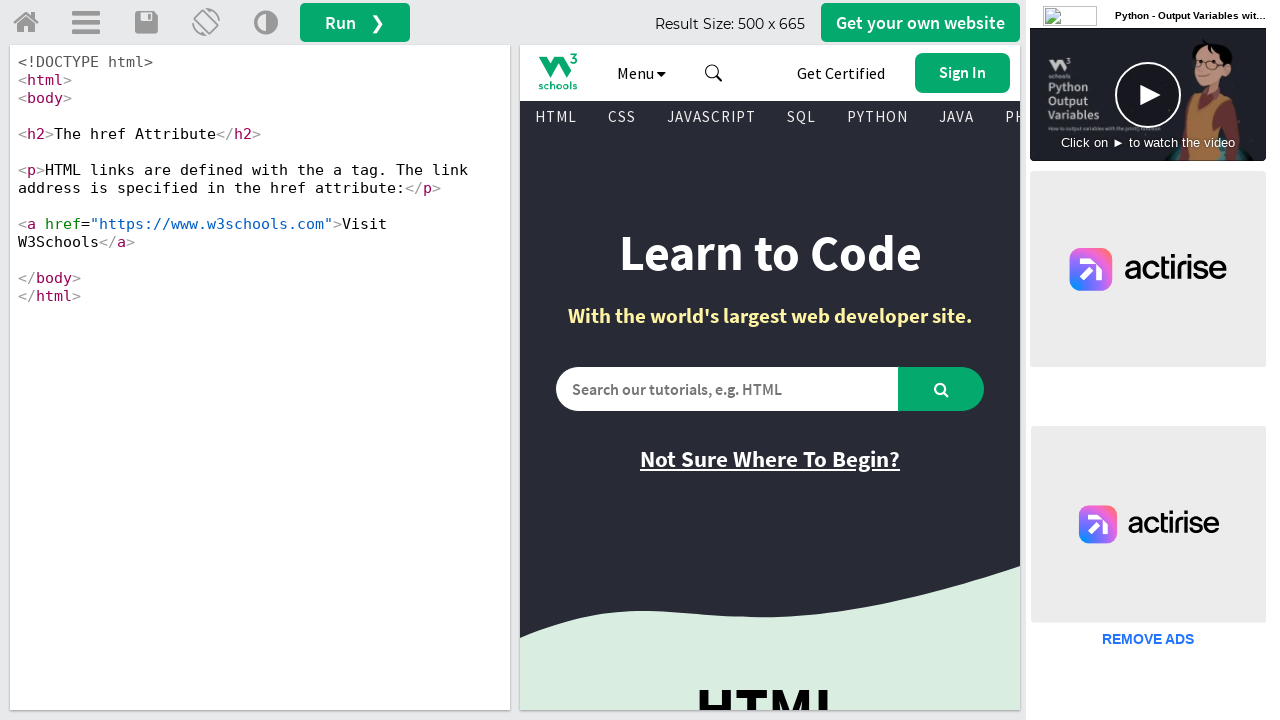